Tests alert handling functionality by triggering a prompt alert, entering text, and accepting it

Starting URL: https://demoqa.com/alerts

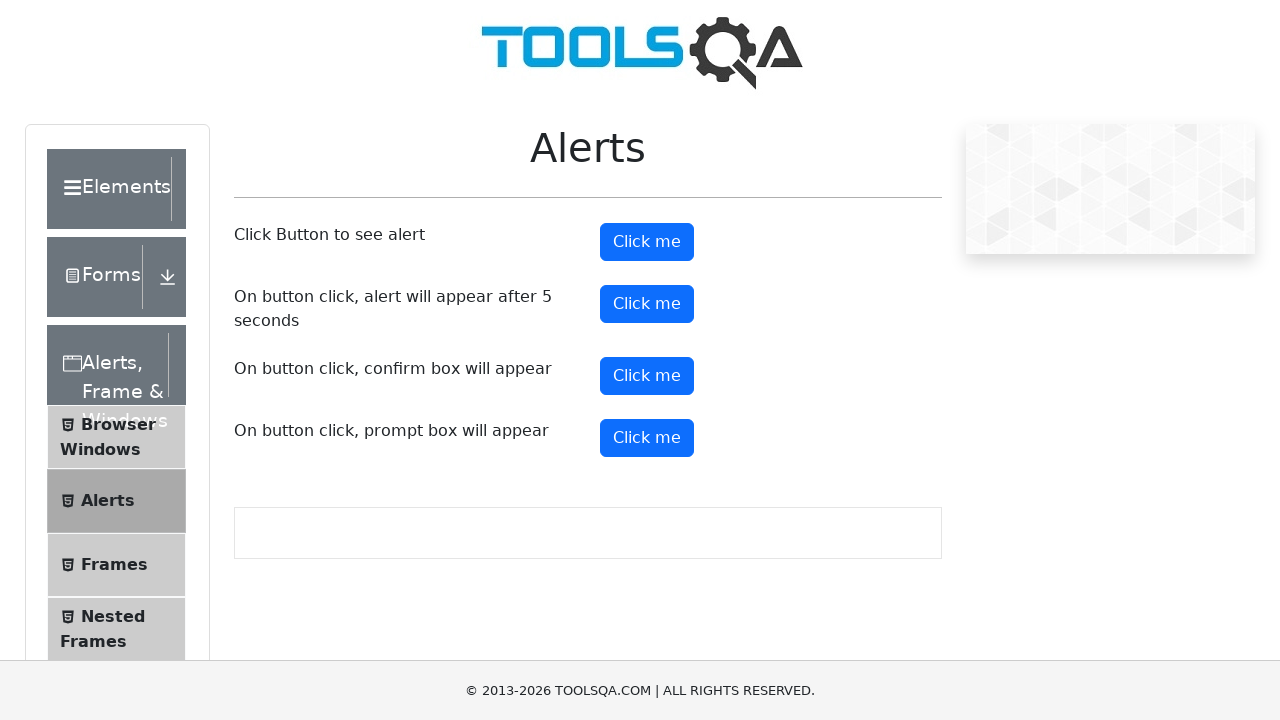

Clicked the prompt button to trigger alert at (647, 438) on button#promtButton
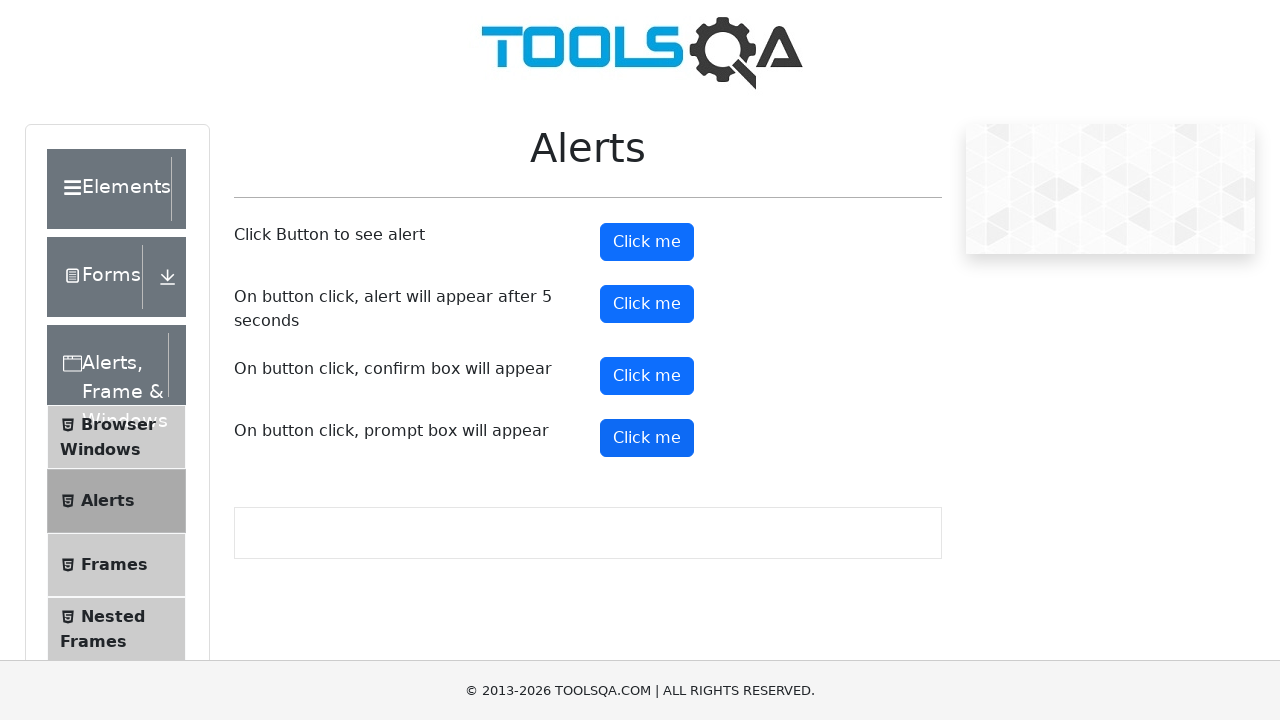

Set up dialog handler to accept prompt with text 'hello'
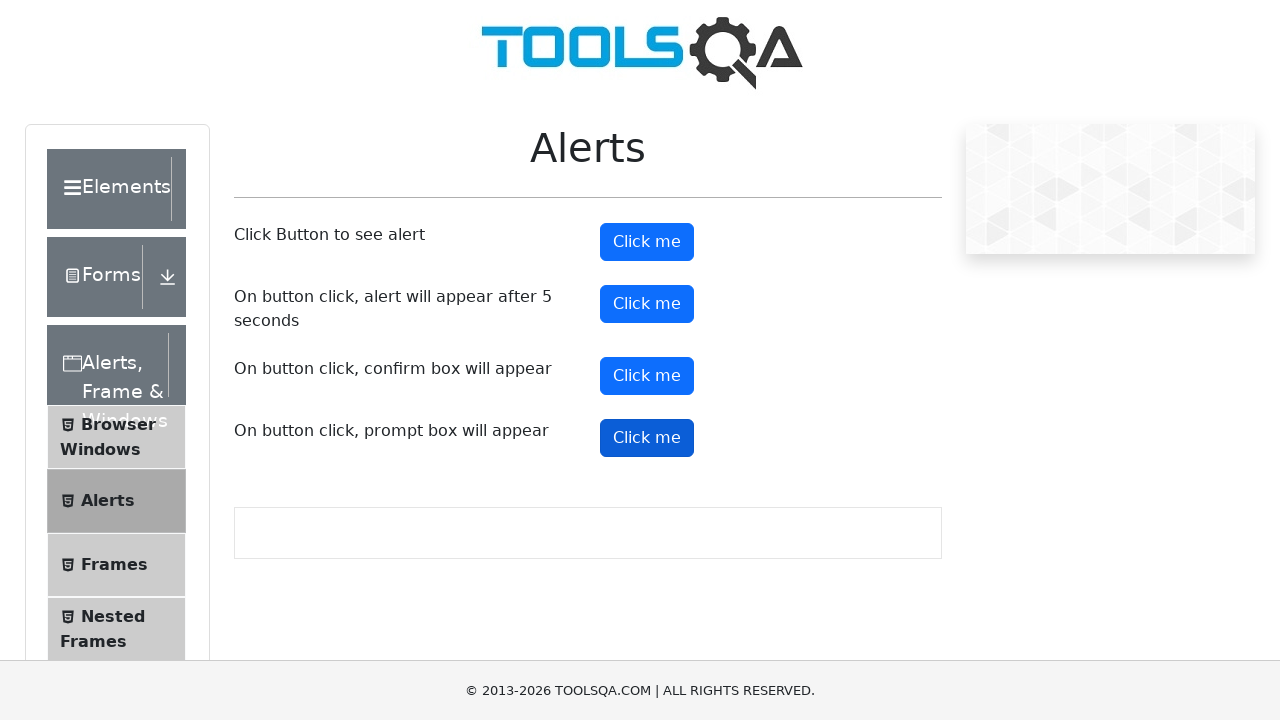

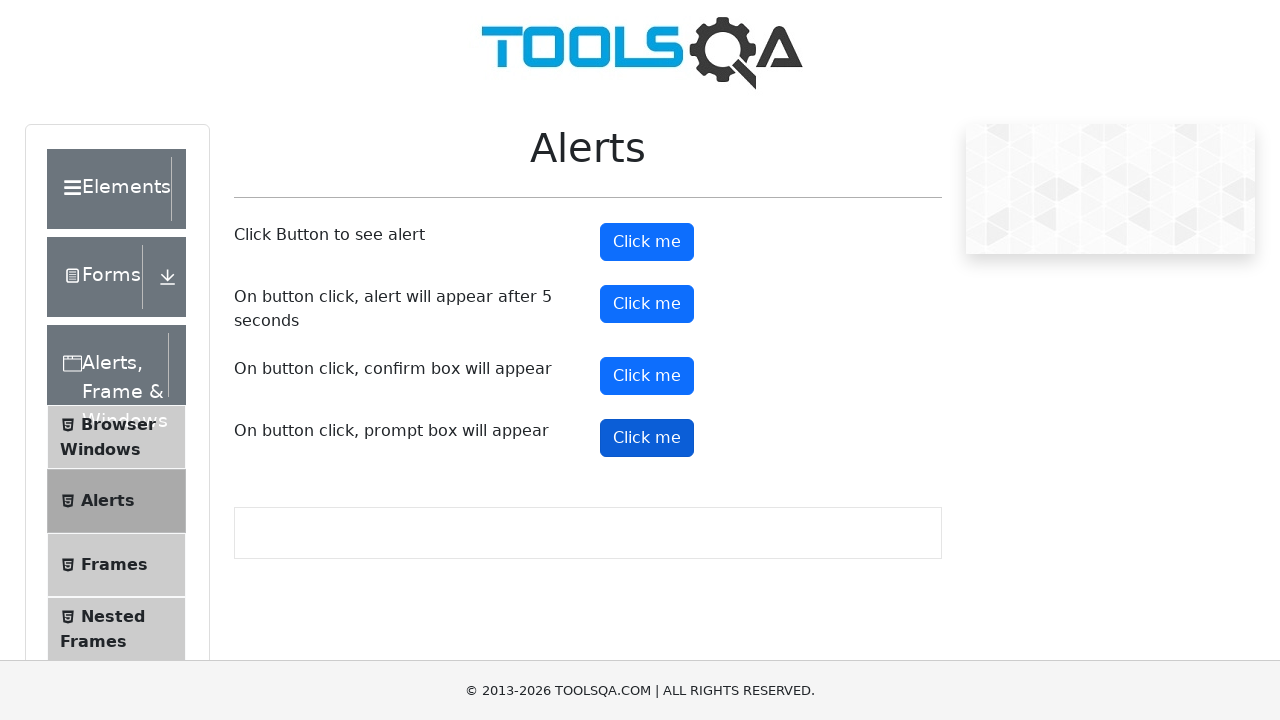